Solves a math problem on the page by extracting a value, calculating the result using a formula, filling the answer, selecting checkboxes and radio buttons, then submitting the form

Starting URL: https://suninjuly.github.io/math.html

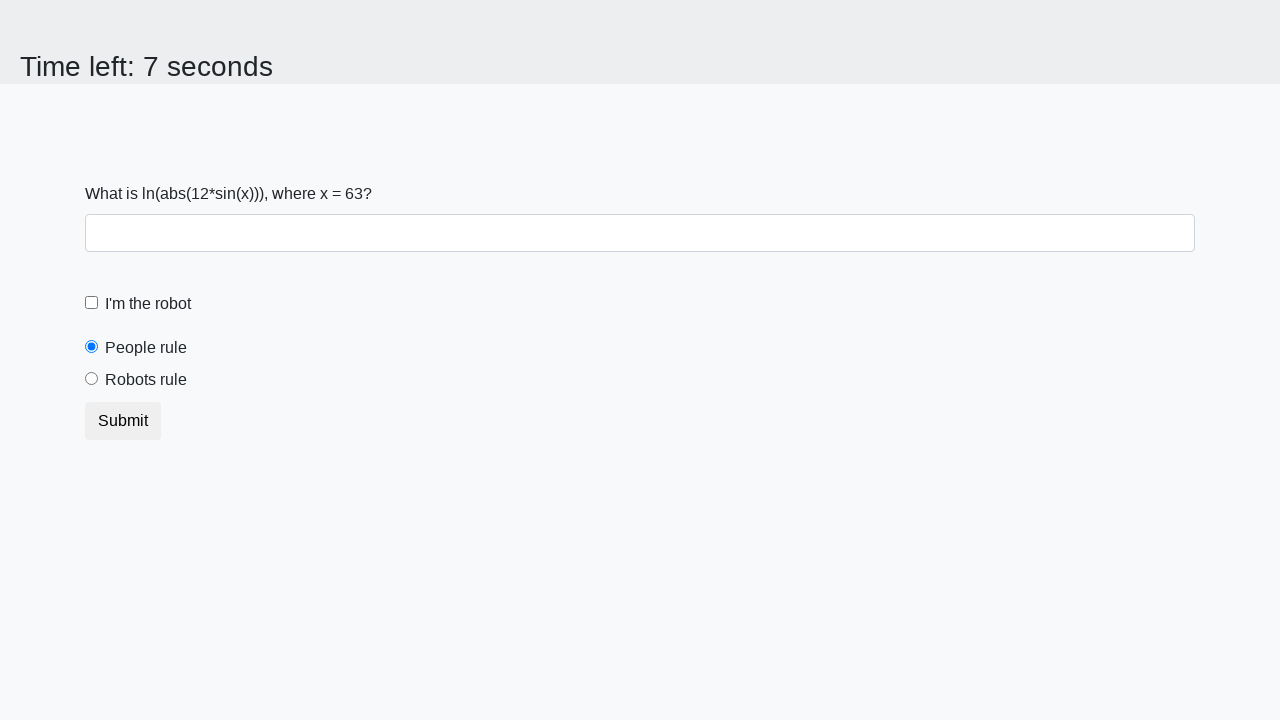

Extracted x value from the page
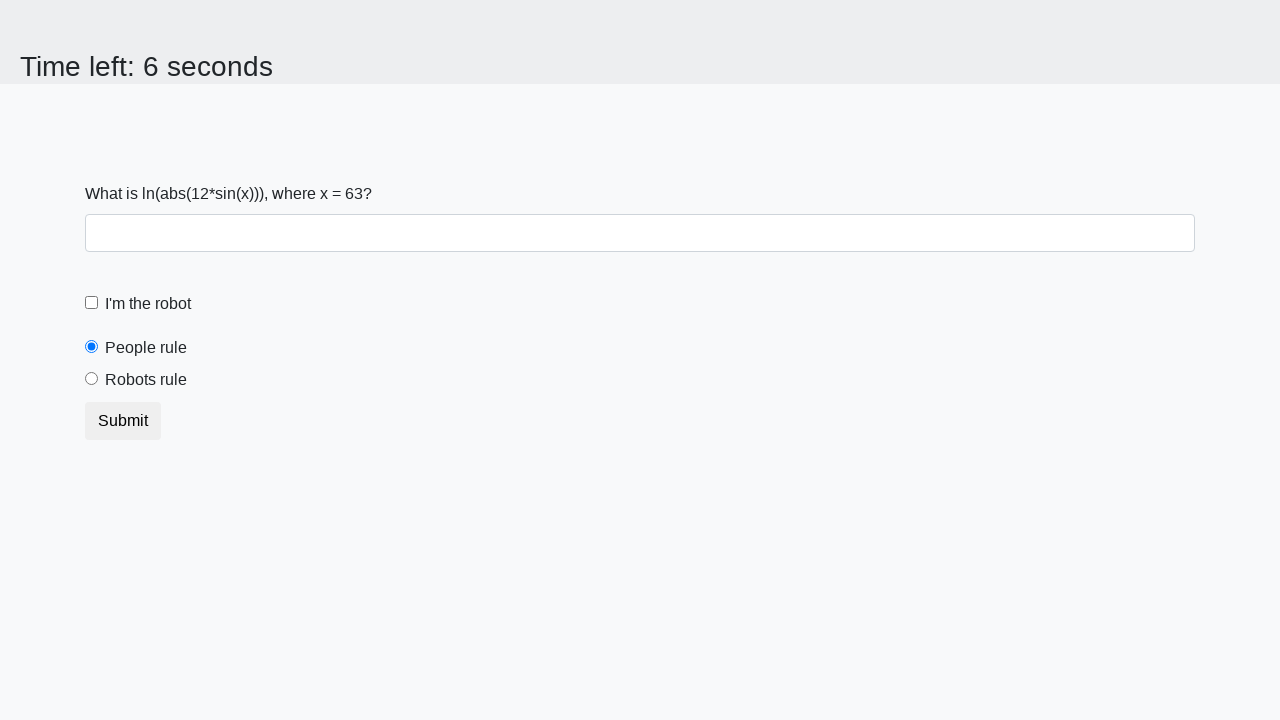

Calculated mathematical result using formula: log(abs(12*sin(x)))
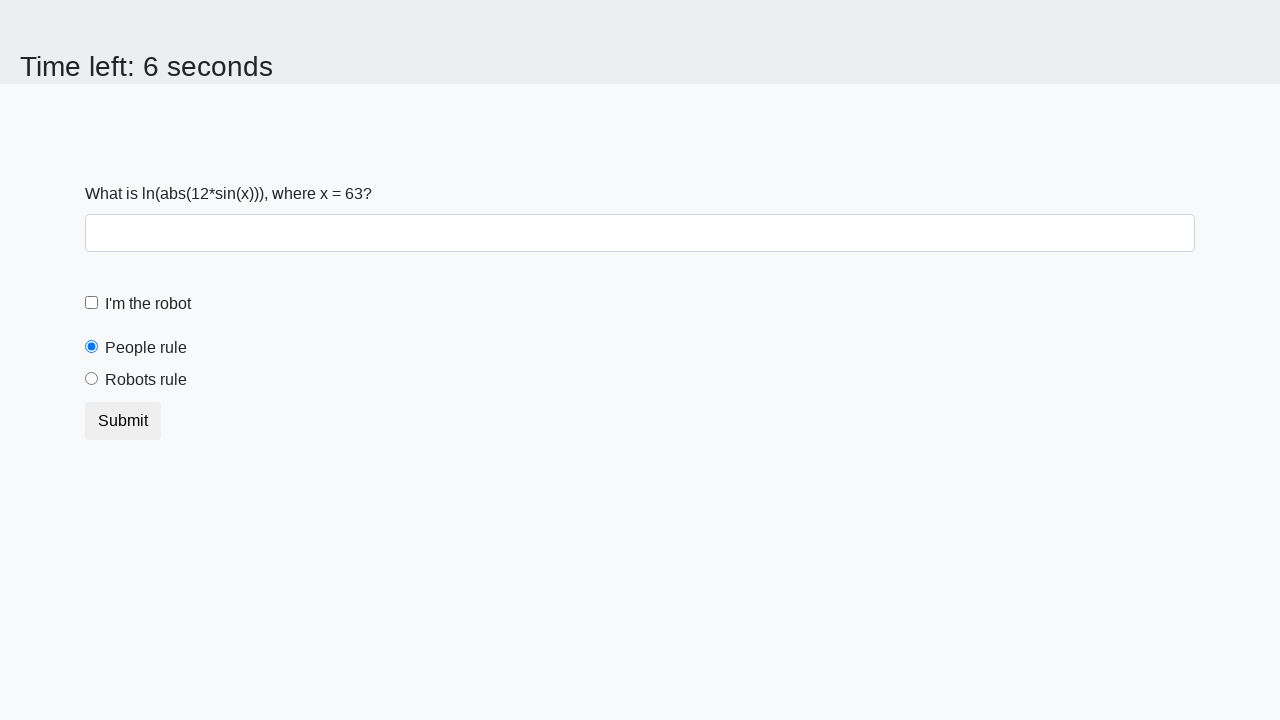

Filled answer field with calculated result on #answer
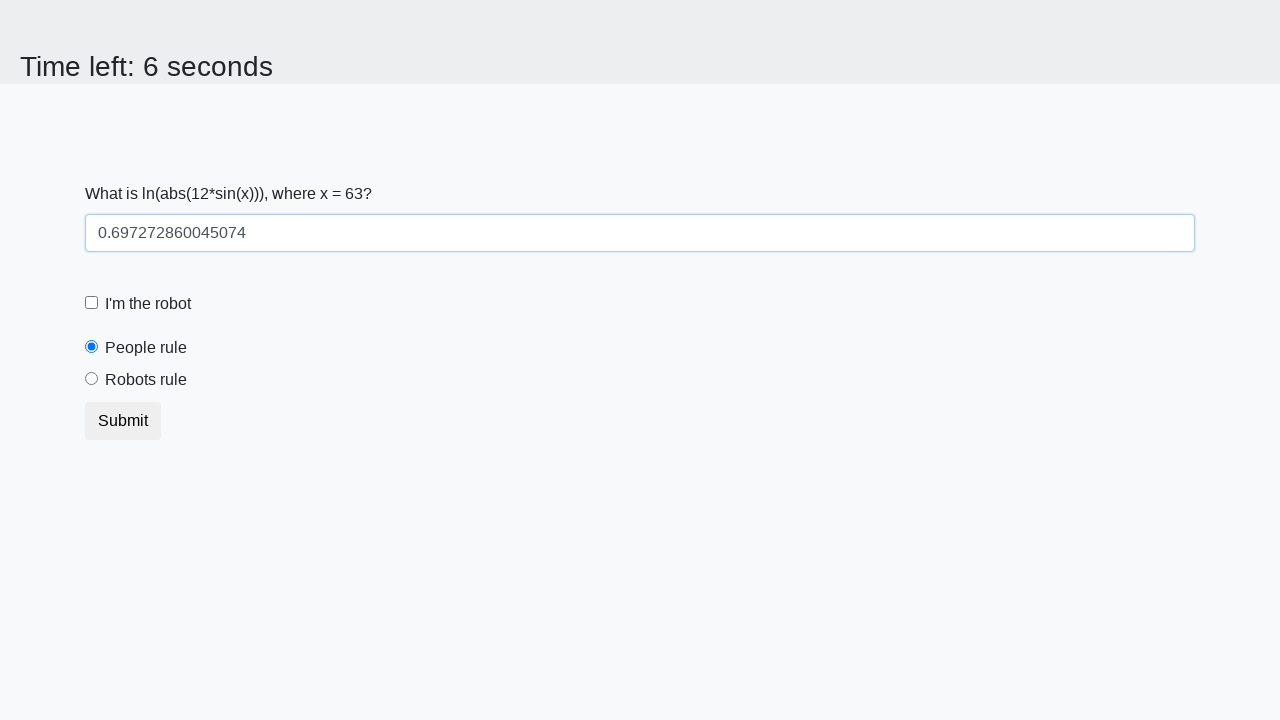

Clicked checkbox at (148, 304) on .form-check-label
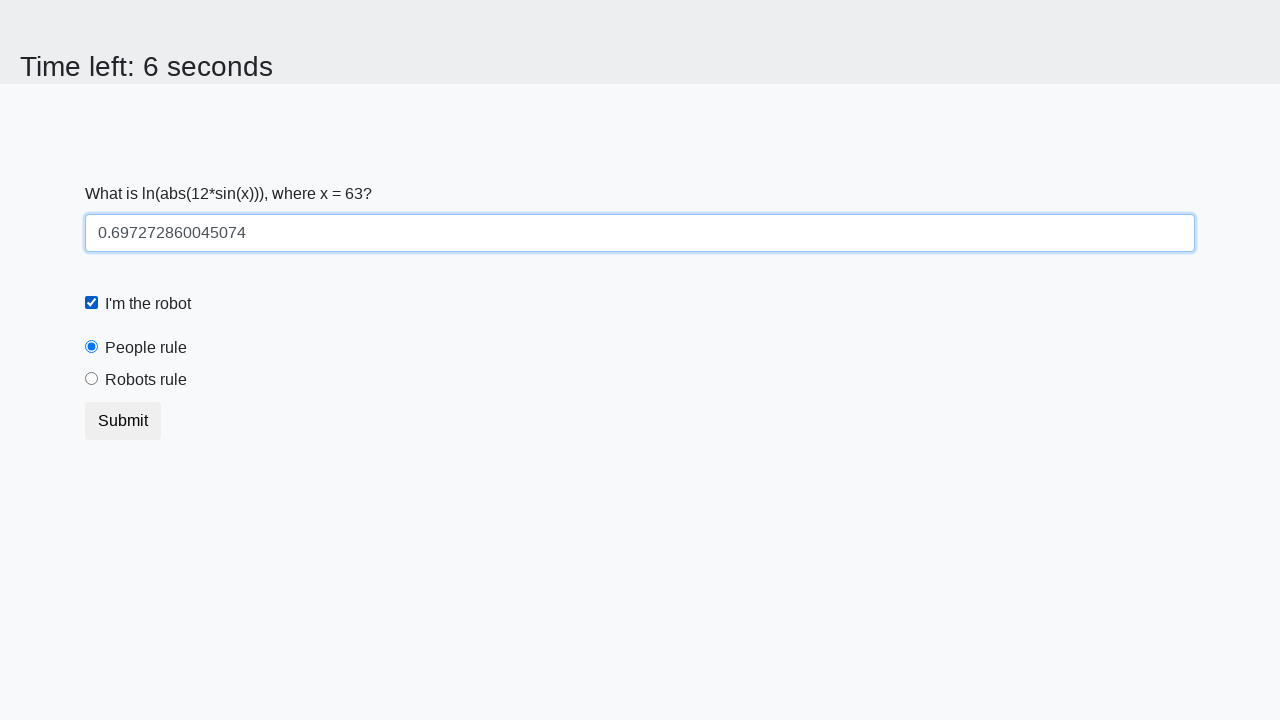

Selected 'robots rule' radio button at (92, 379) on #robotsRule
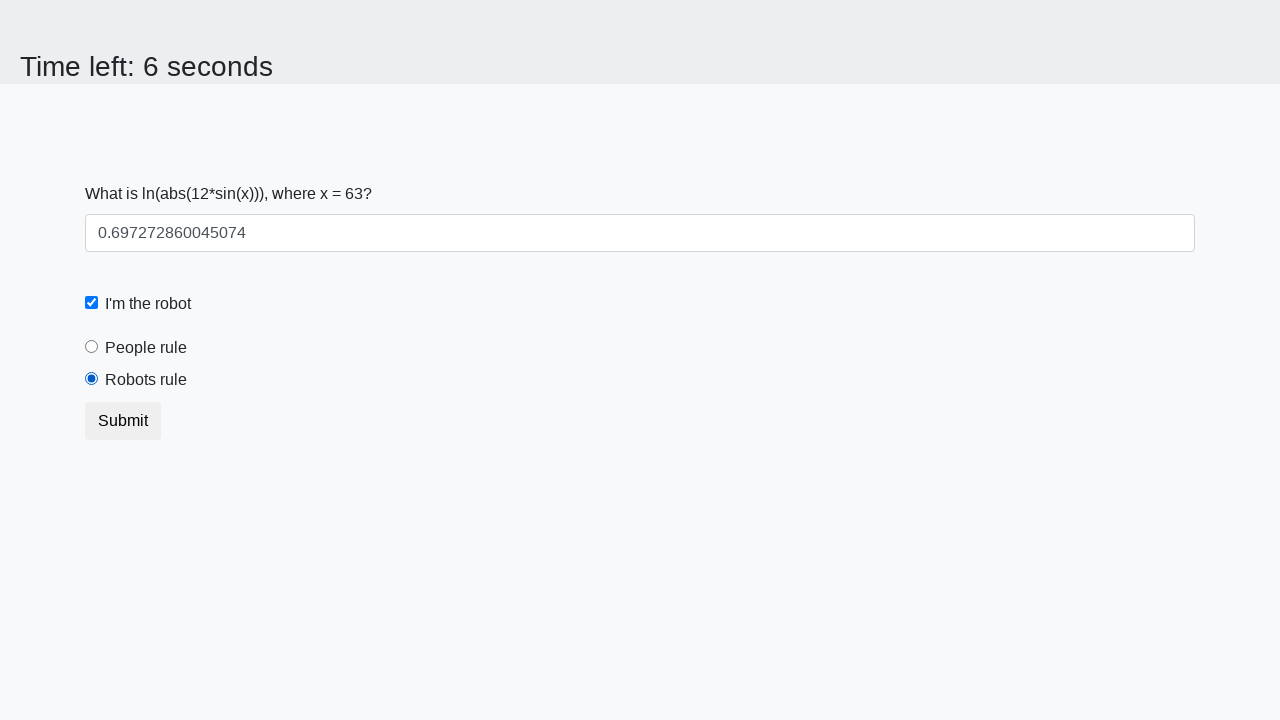

Clicked submit button at (123, 421) on .btn.btn-default
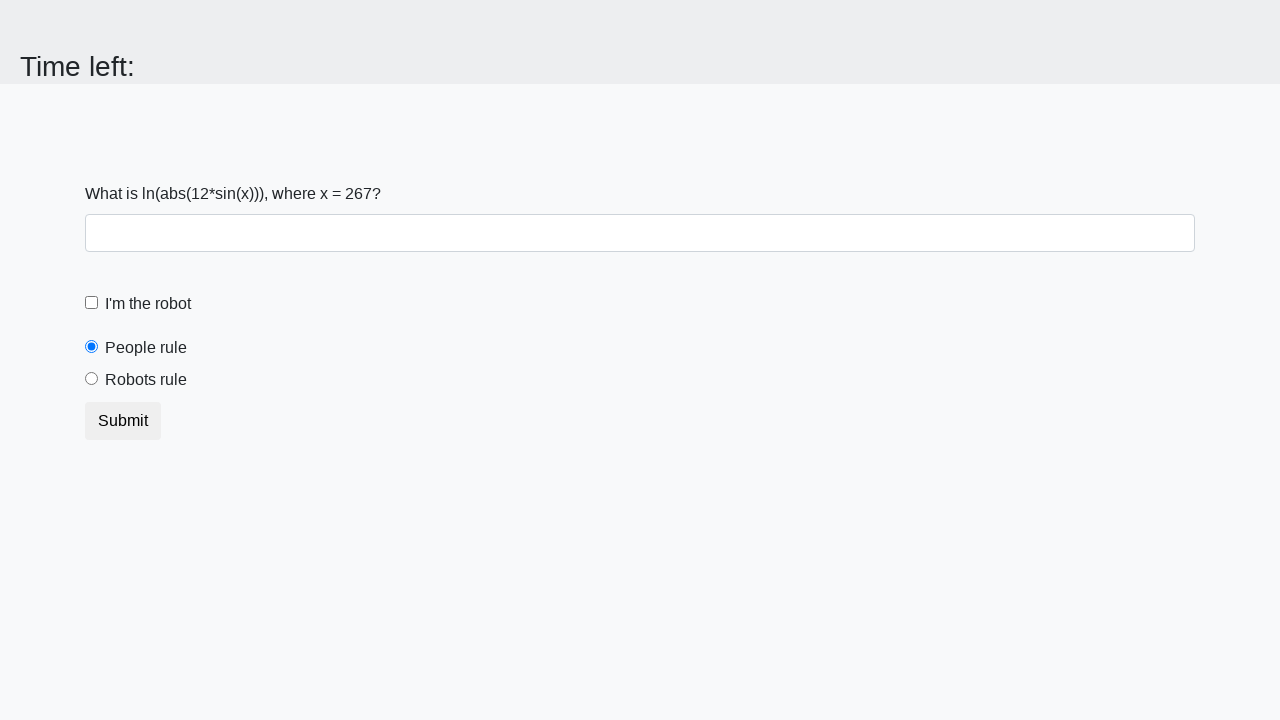

Waited for form submission to complete
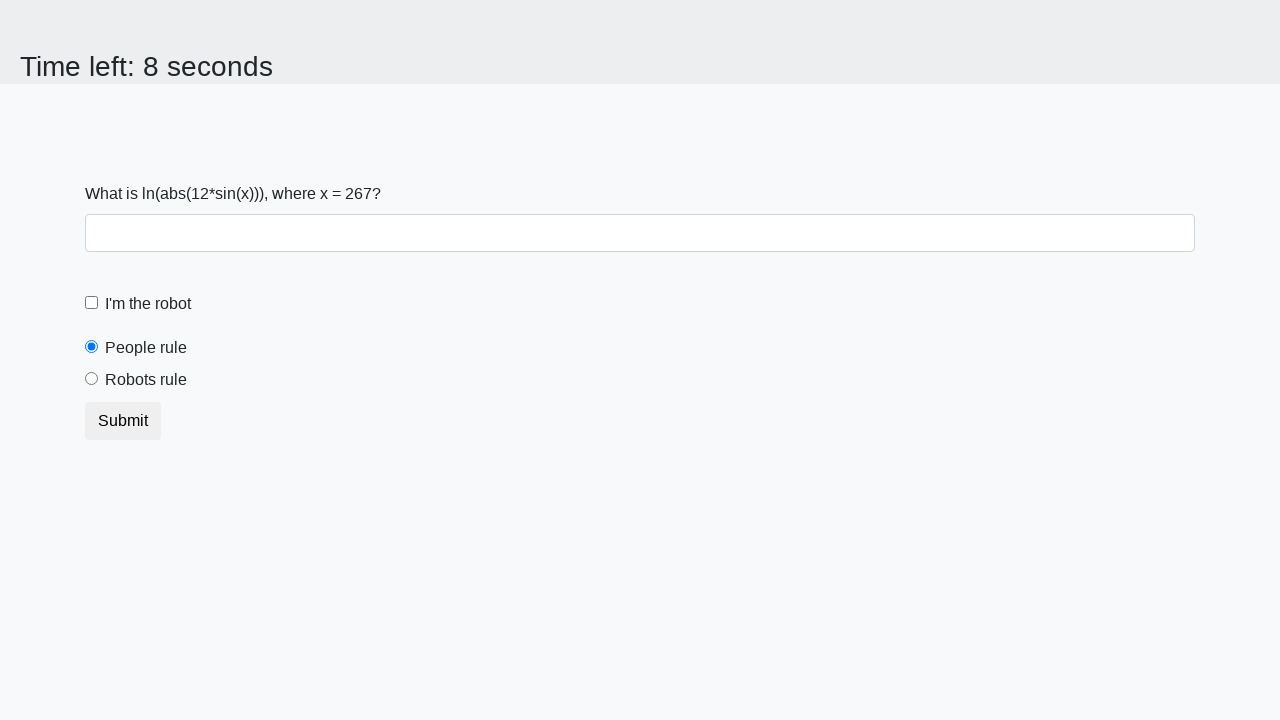

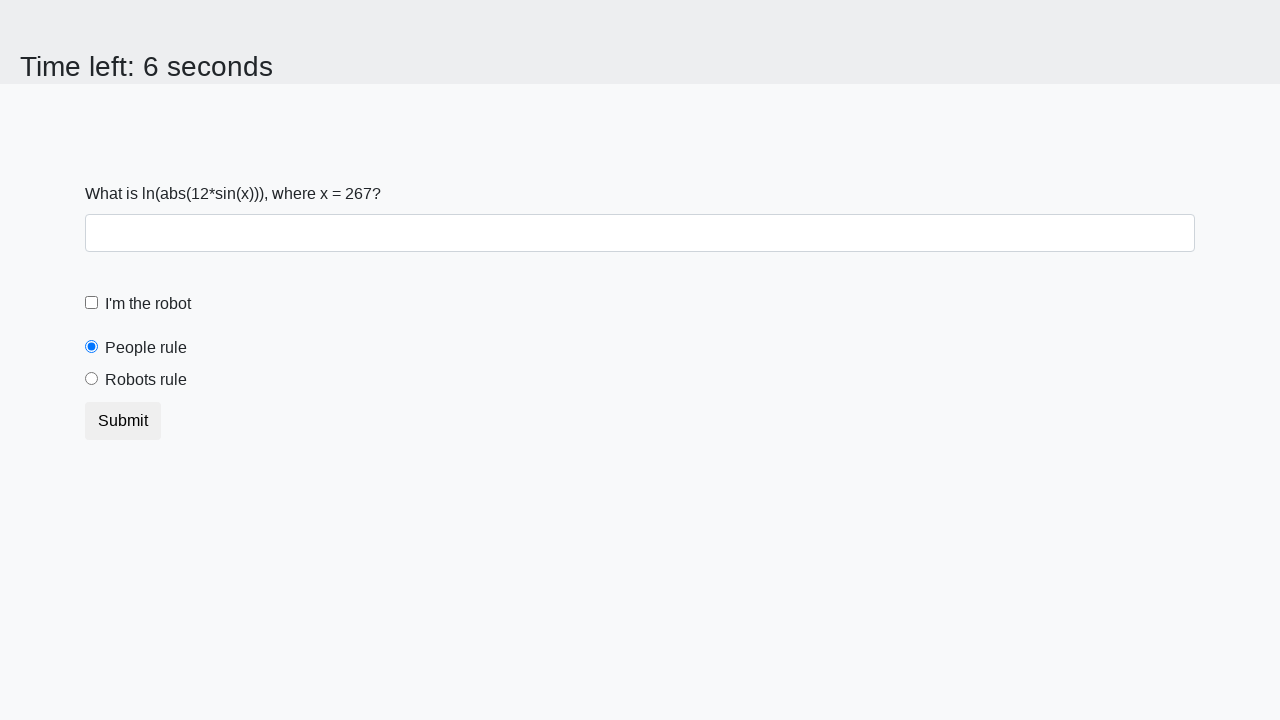